Tests JavaScript prompt alert functionality by clicking a button to trigger a prompt, entering text into the alert, accepting it, and verifying the result message is displayed correctly.

Starting URL: https://the-internet.herokuapp.com/javascript_alerts

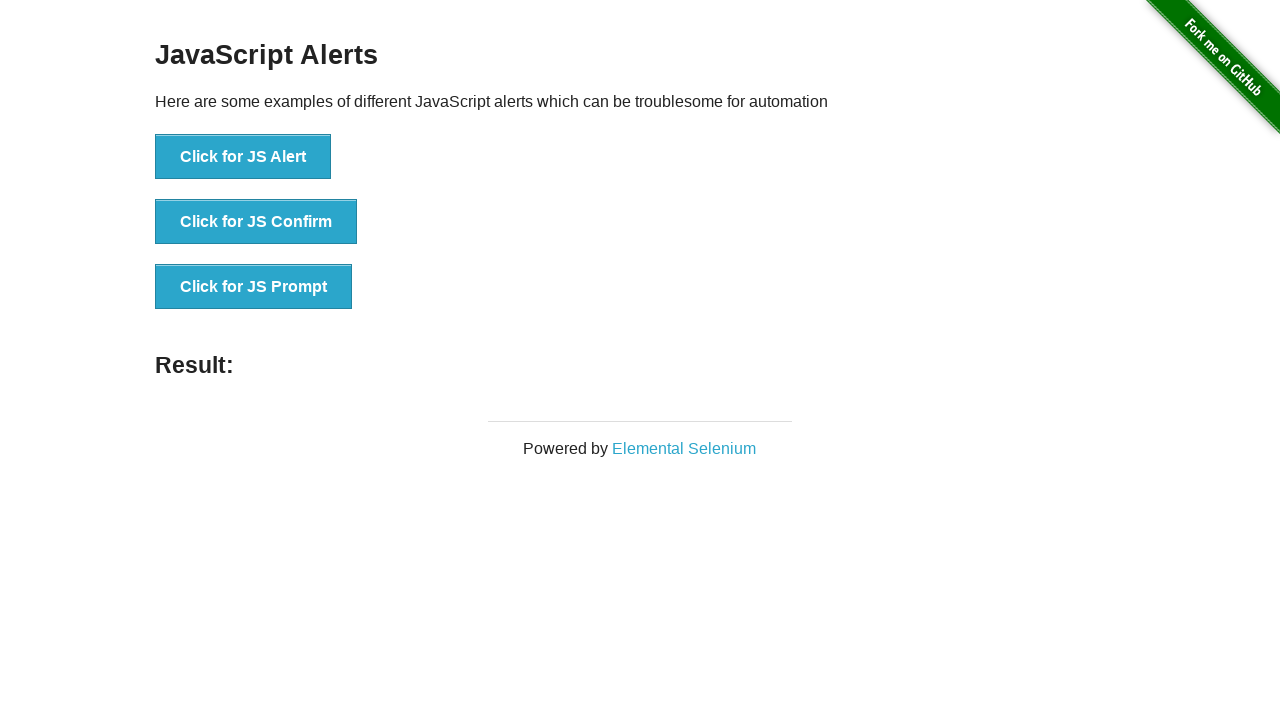

Clicked the JS Prompt button at (254, 287) on button[onclick='jsPrompt()']
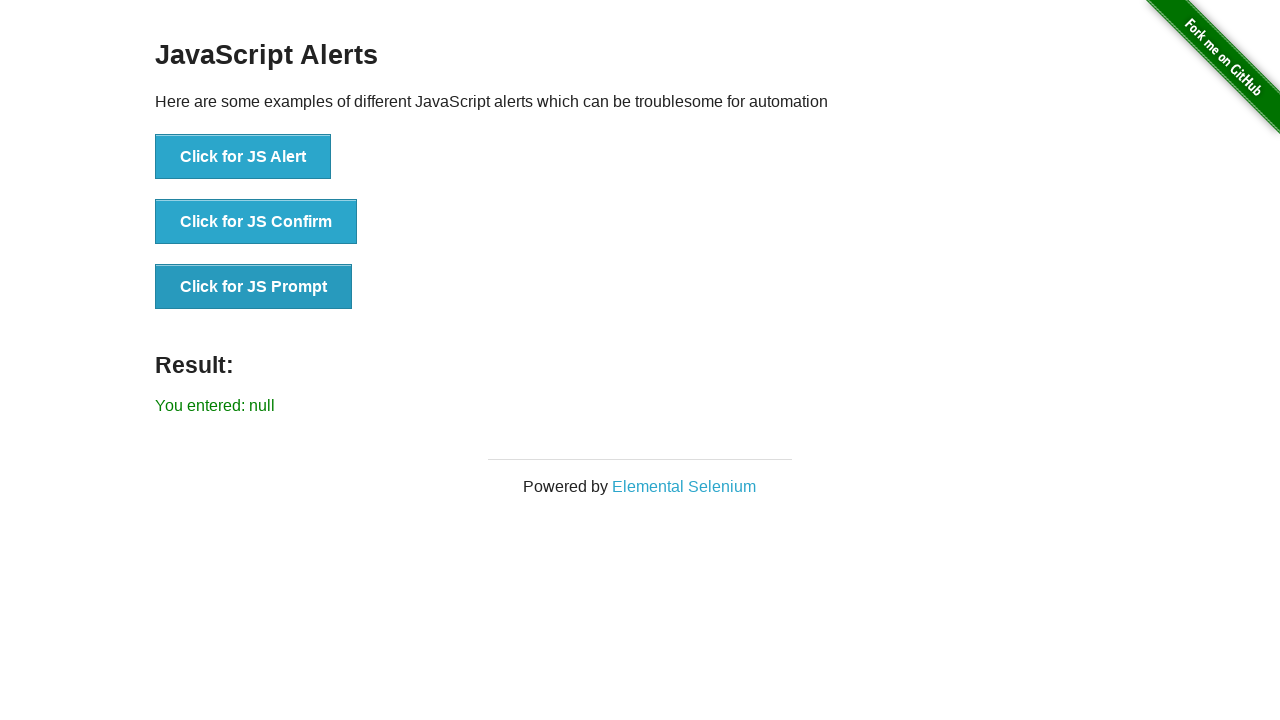

Set up dialog handler
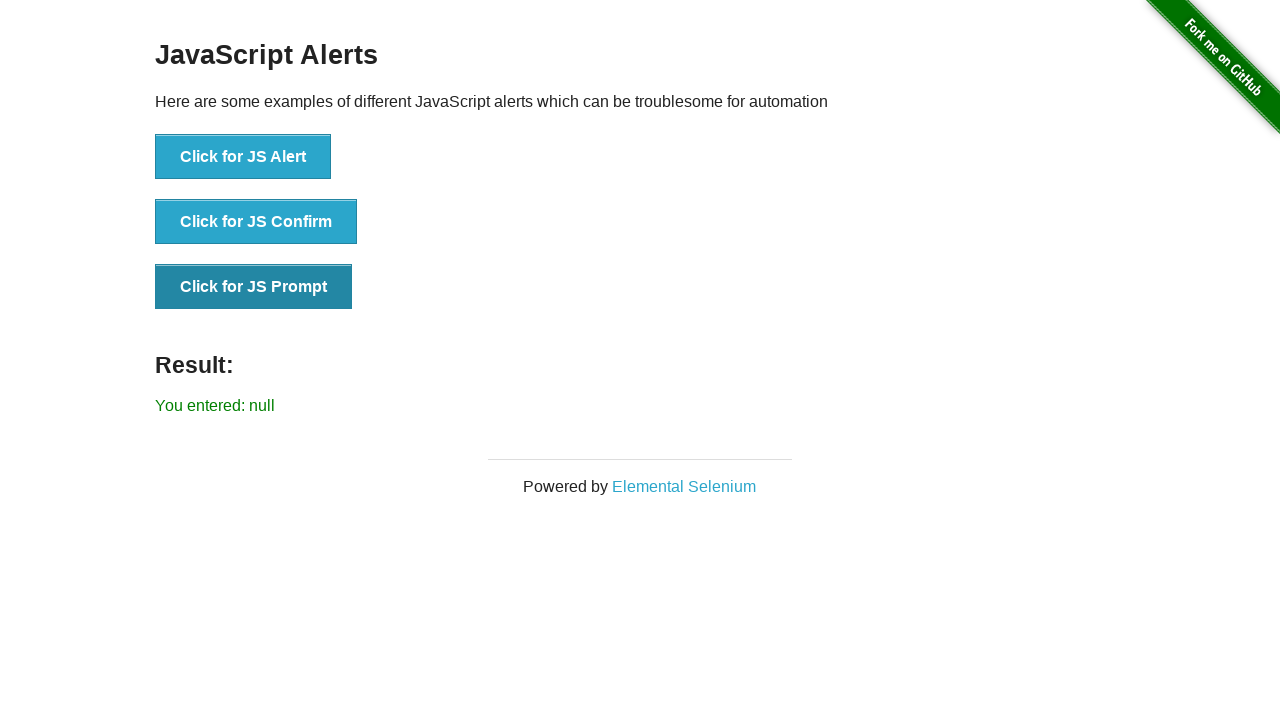

Clicked the JS Prompt button to trigger dialog at (254, 287) on button[onclick='jsPrompt()']
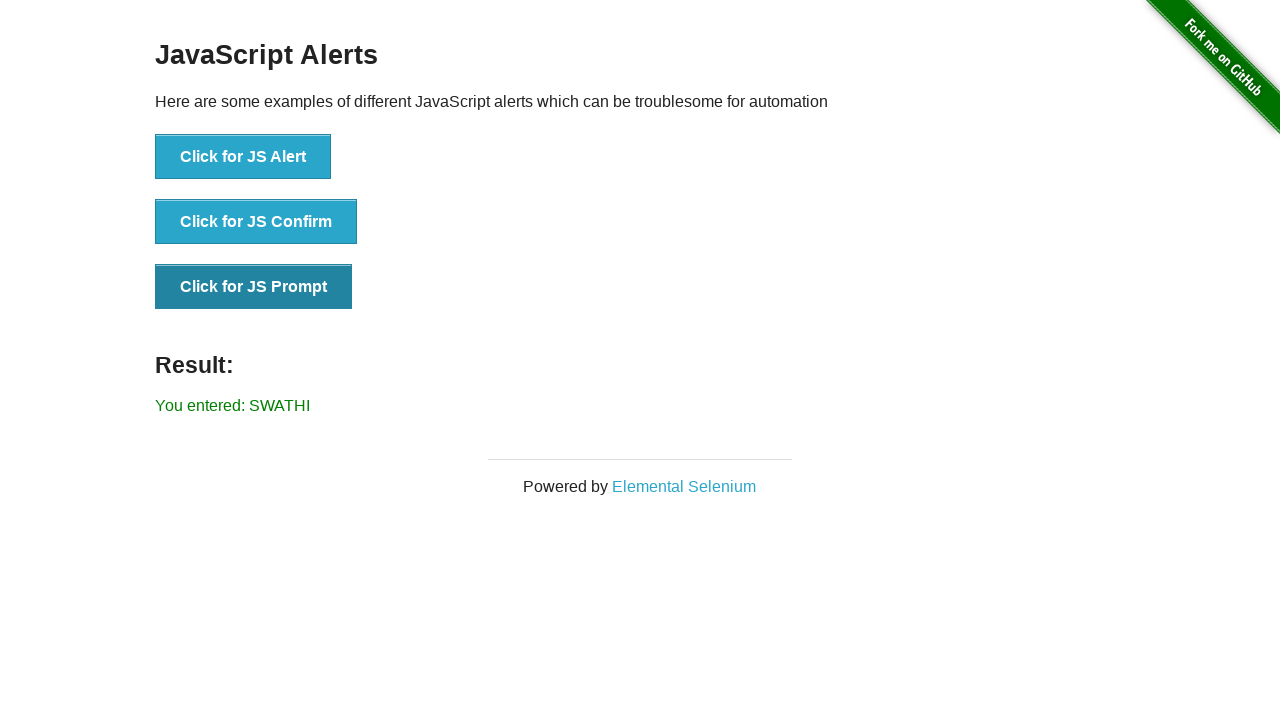

Result message element appeared
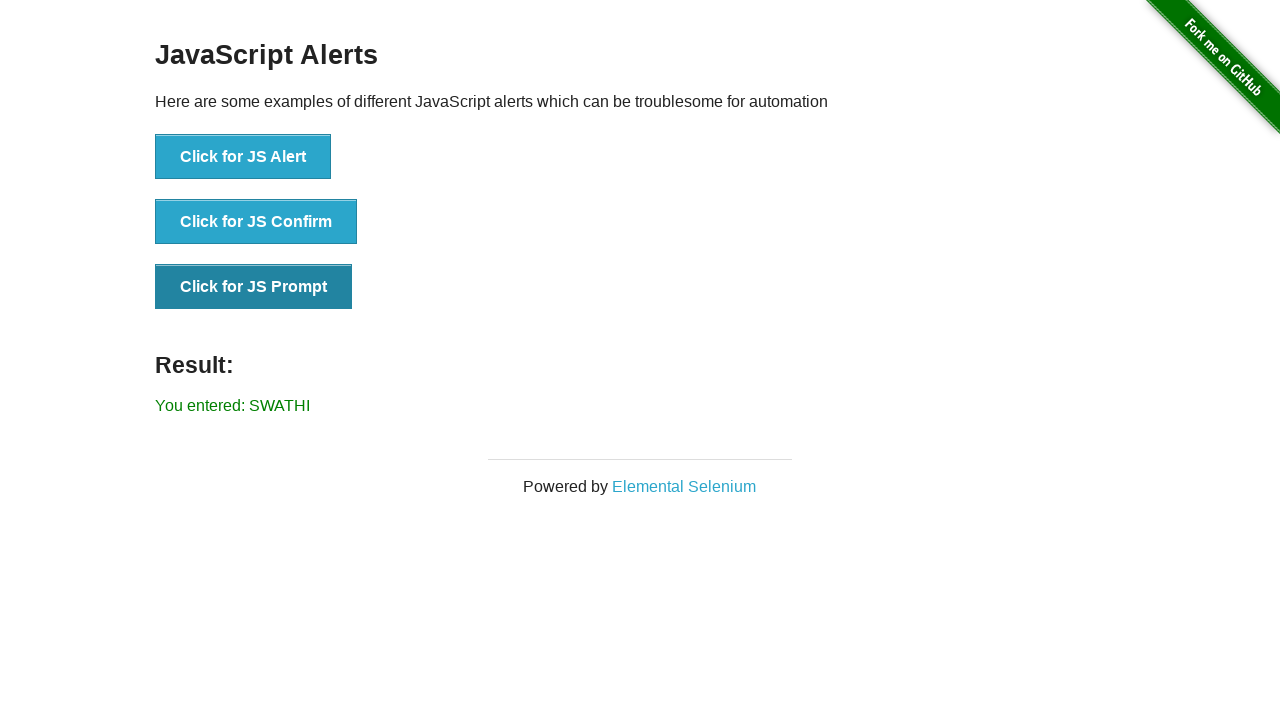

Retrieved result text: 'You entered: SWATHI'
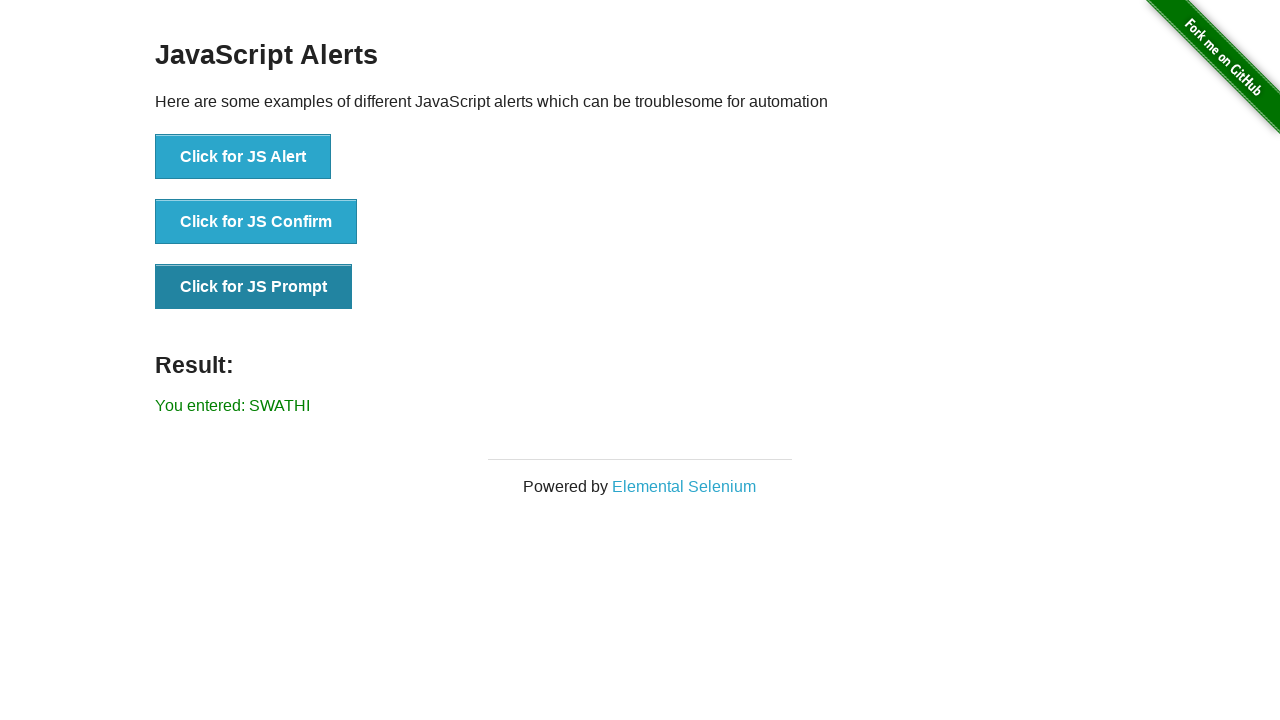

Verified result message matches expected text 'You entered: SWATHI'
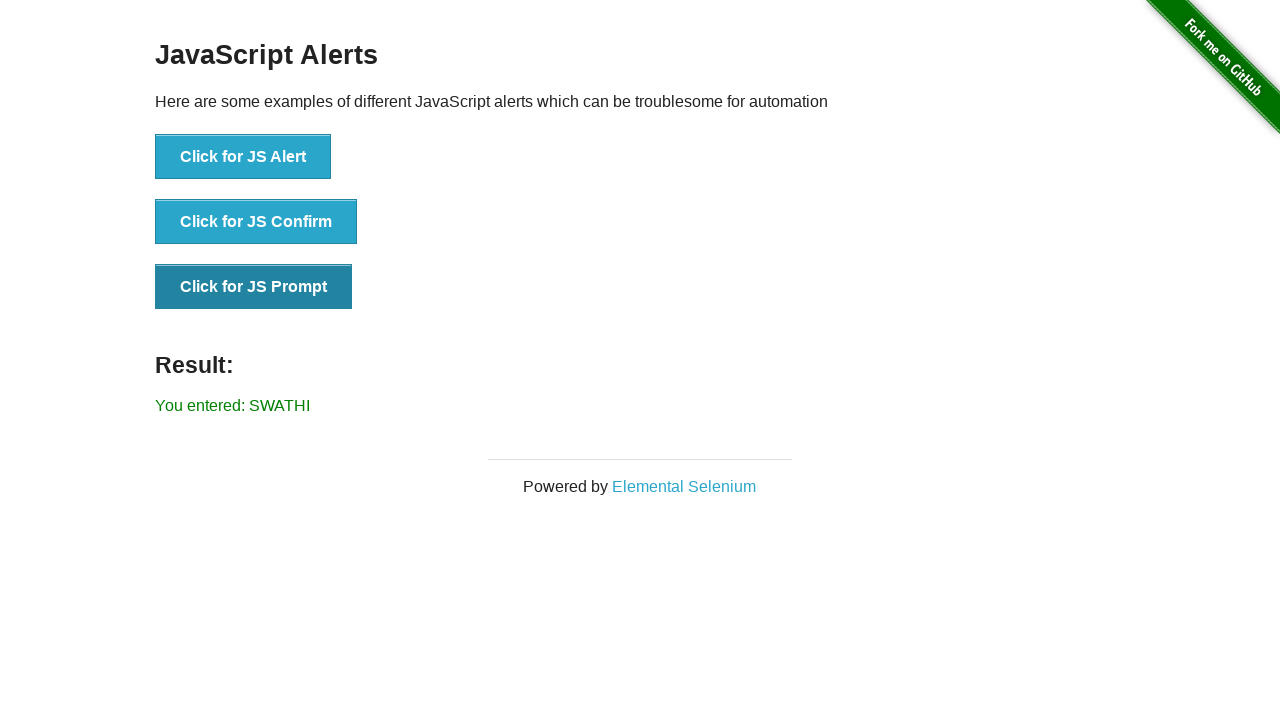

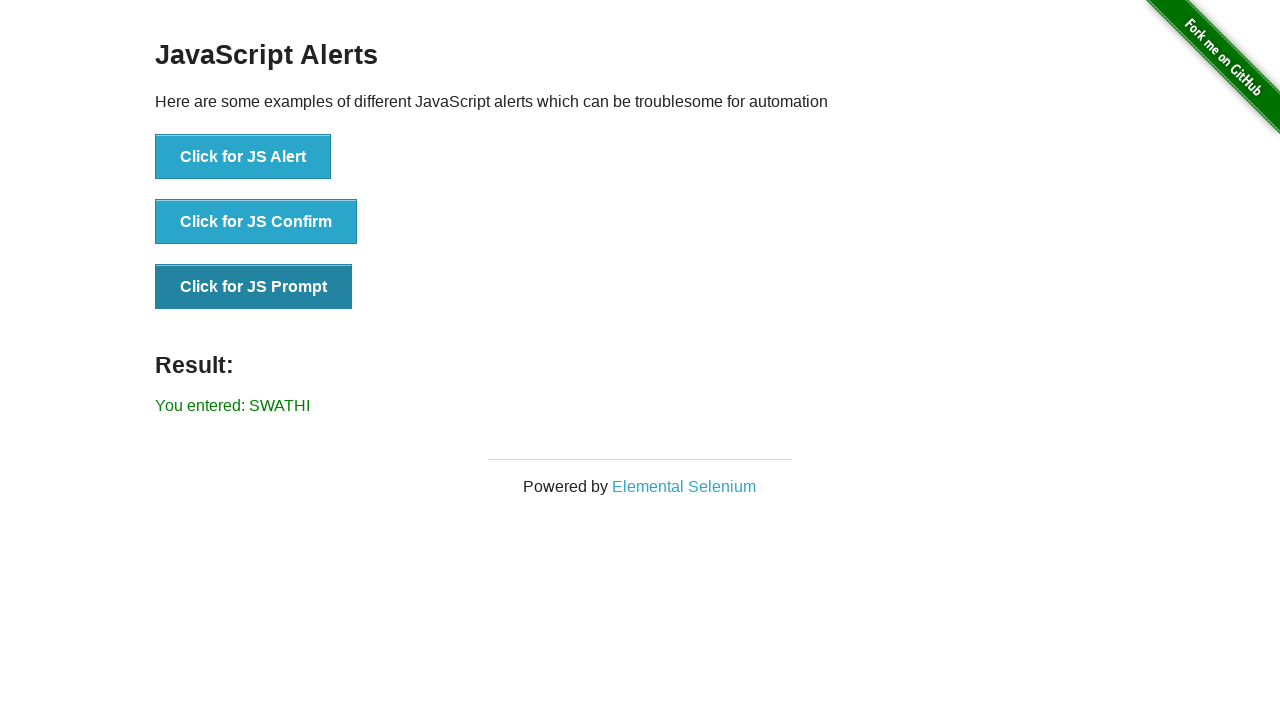